Tests handling of hidden elements by finding visible radio button among multiple elements with same ID and clicking it

Starting URL: http://seleniumpractise.blogspot.in/2016/08/how-to-automate-radio-button-in.html

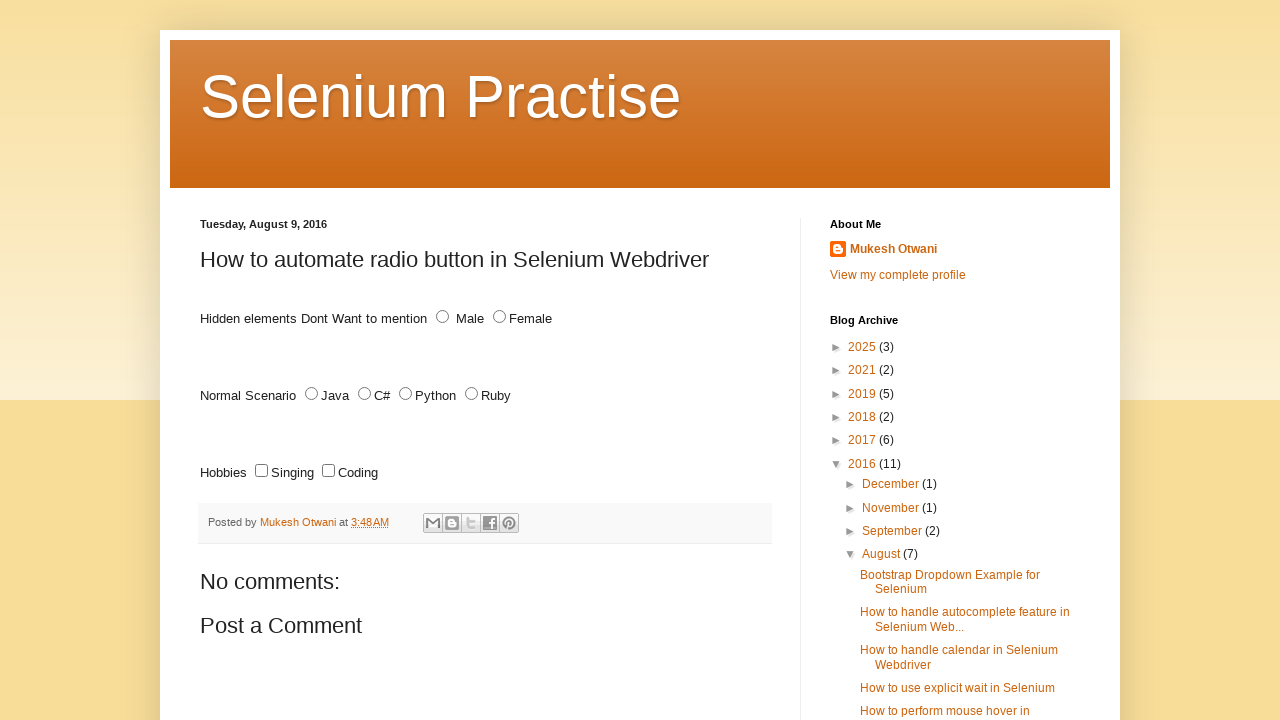

Located all elements with id='male' (including hidden ones)
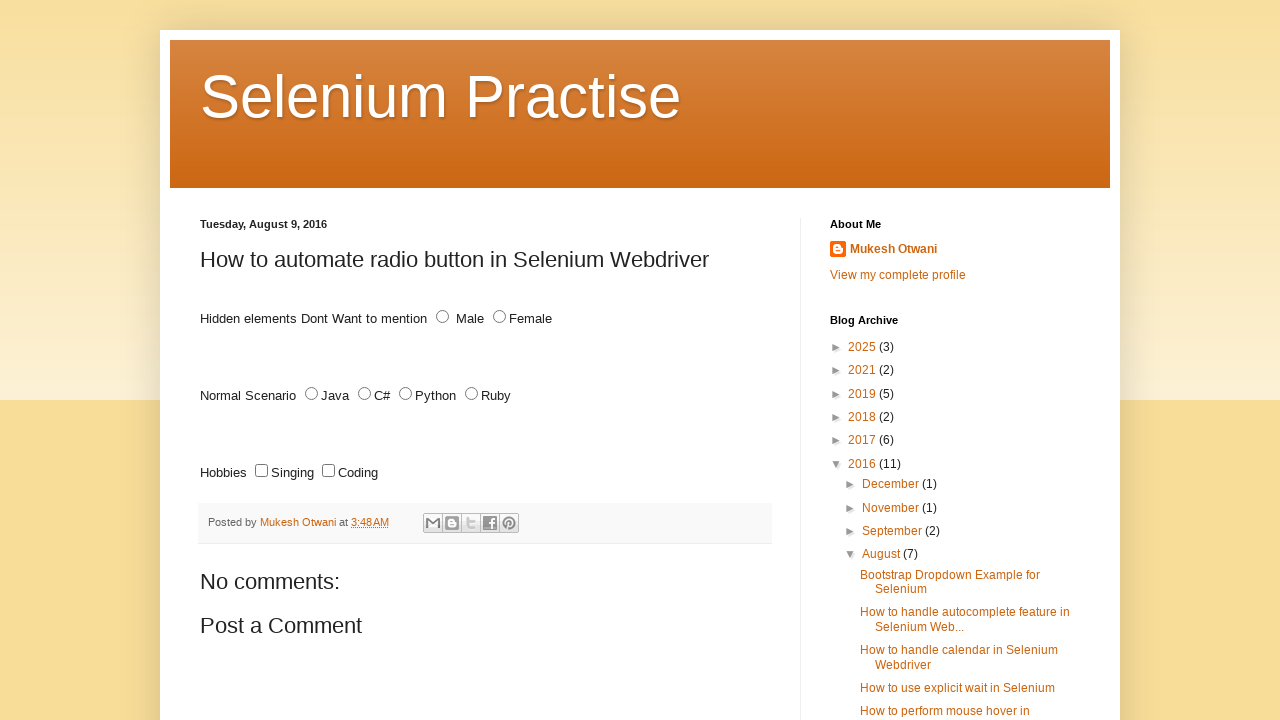

Retrieved bounding box of radio button element
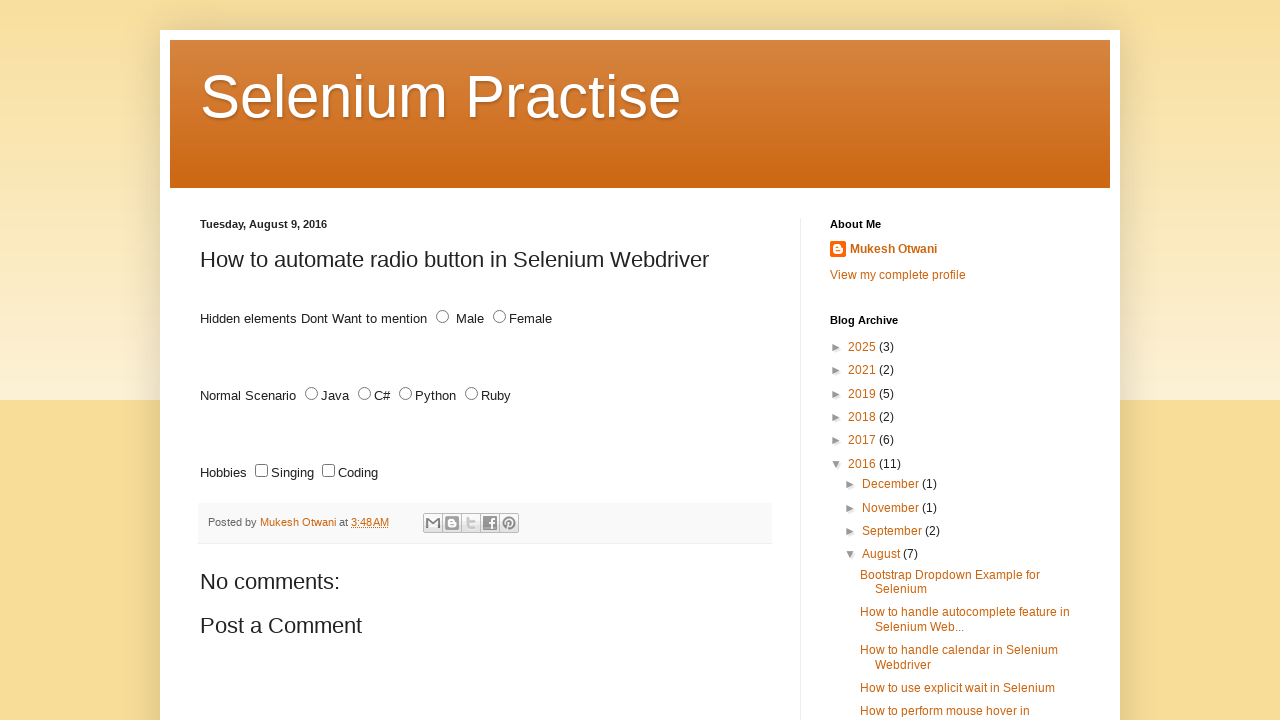

Retrieved bounding box of radio button element
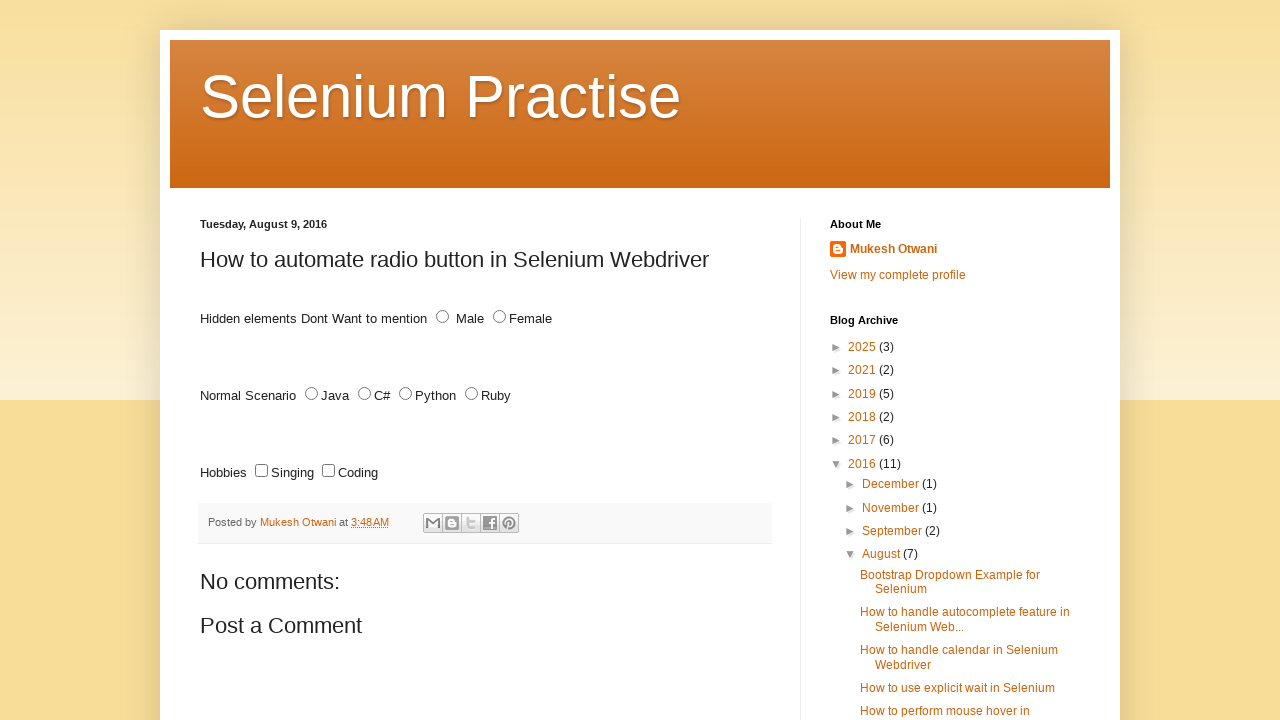

Clicked the visible radio button among multiple elements with same ID at (442, 317) on #male >> nth=1
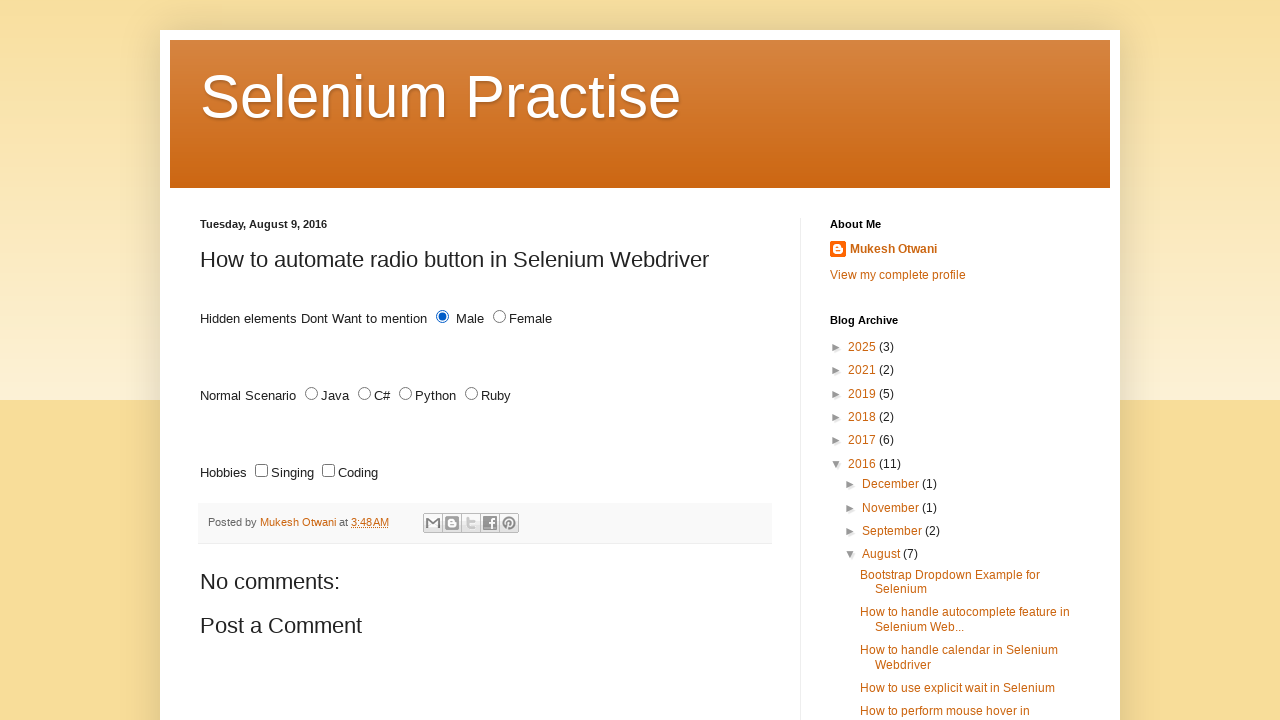

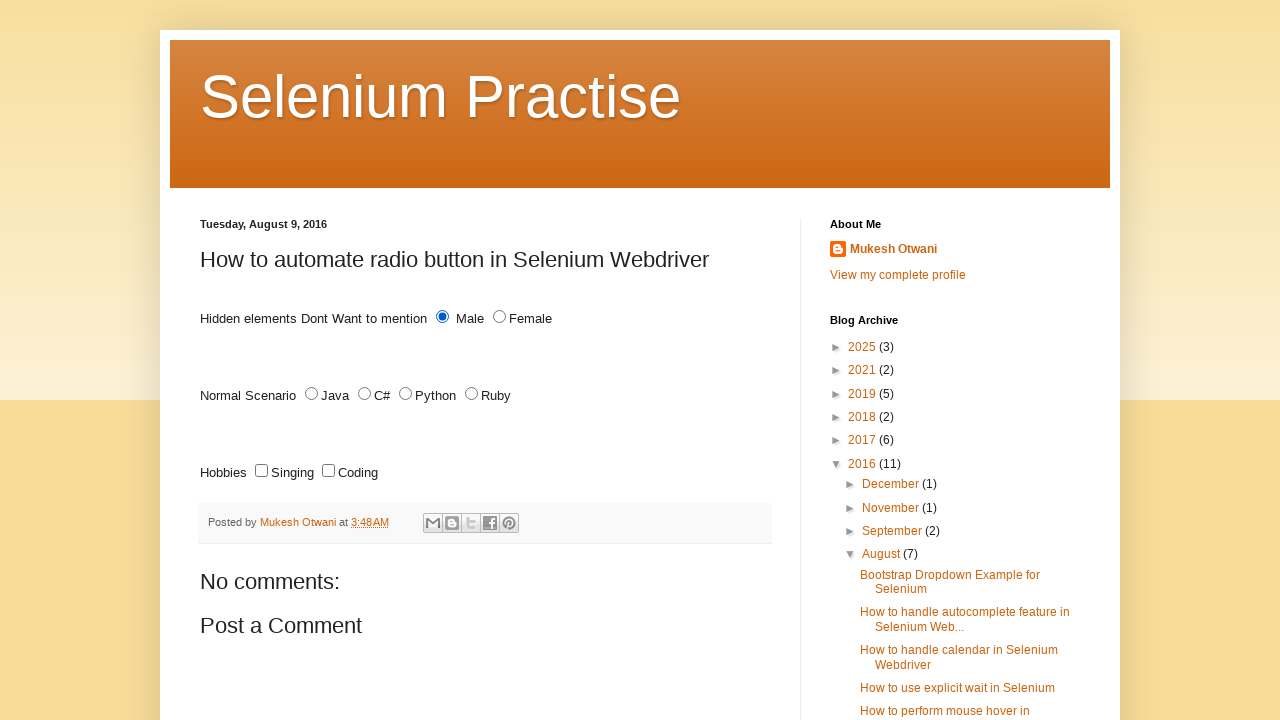